Tests keyboard chord command functionality by entering text in a textbox and then using Ctrl+Z to undo the input

Starting URL: https://omayo.blogspot.com/

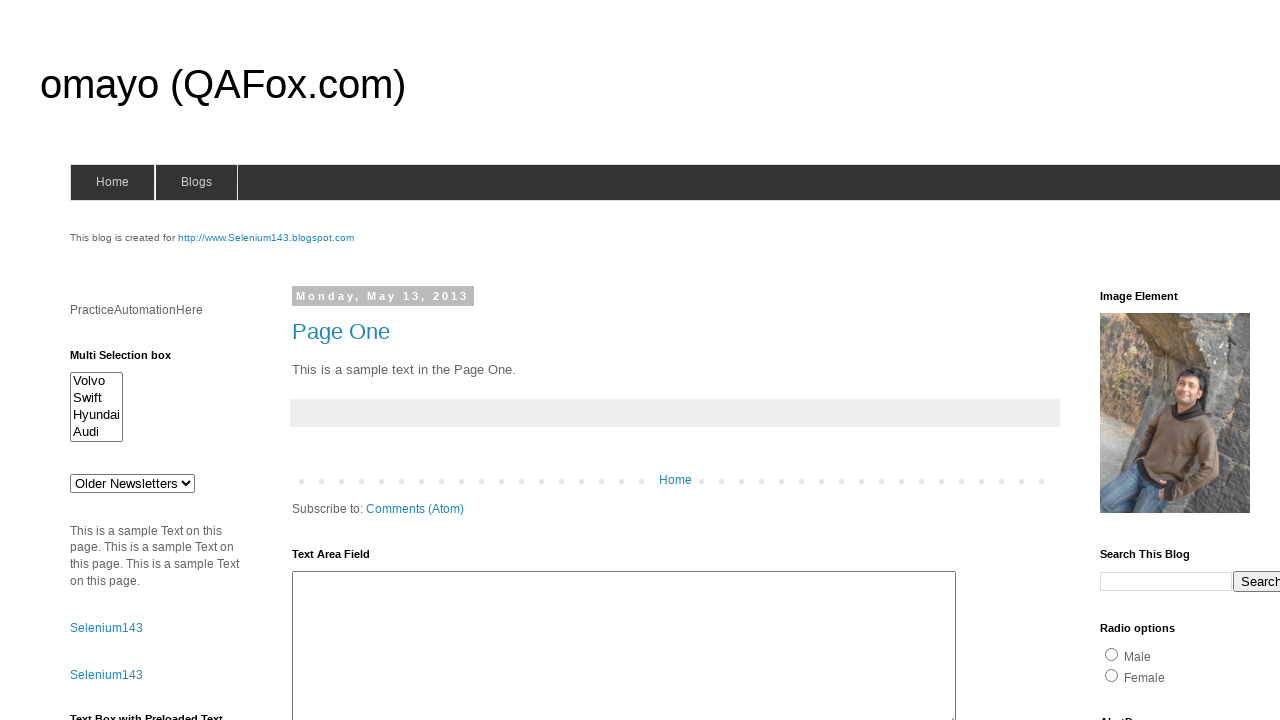

Entered 'Arun' in the userid textbox on input[name='userid']
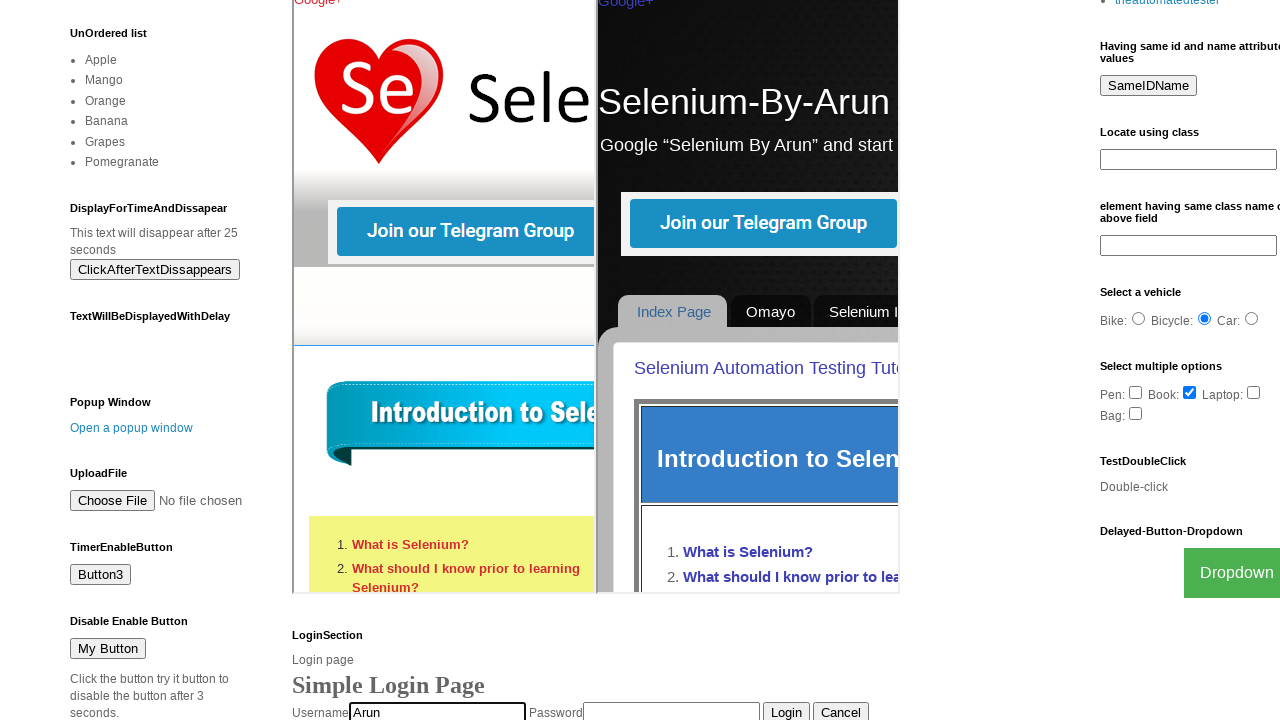

Pressed Ctrl+Z to undo the text entry
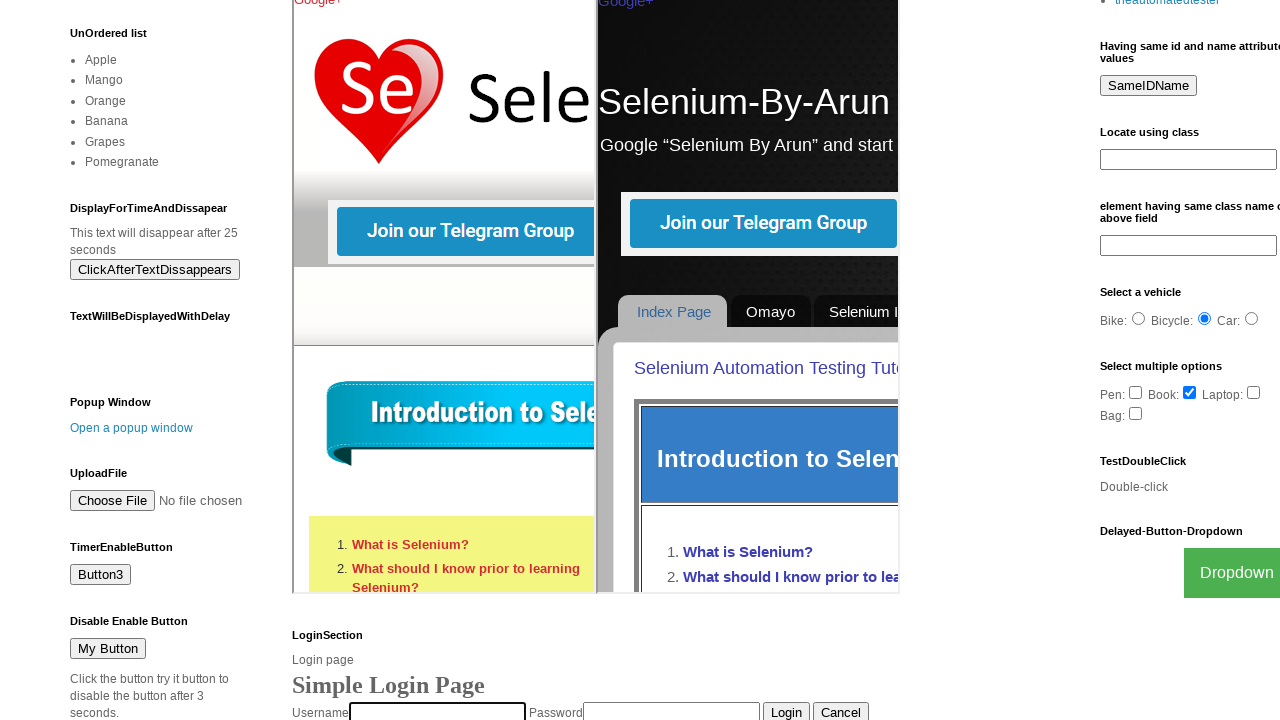

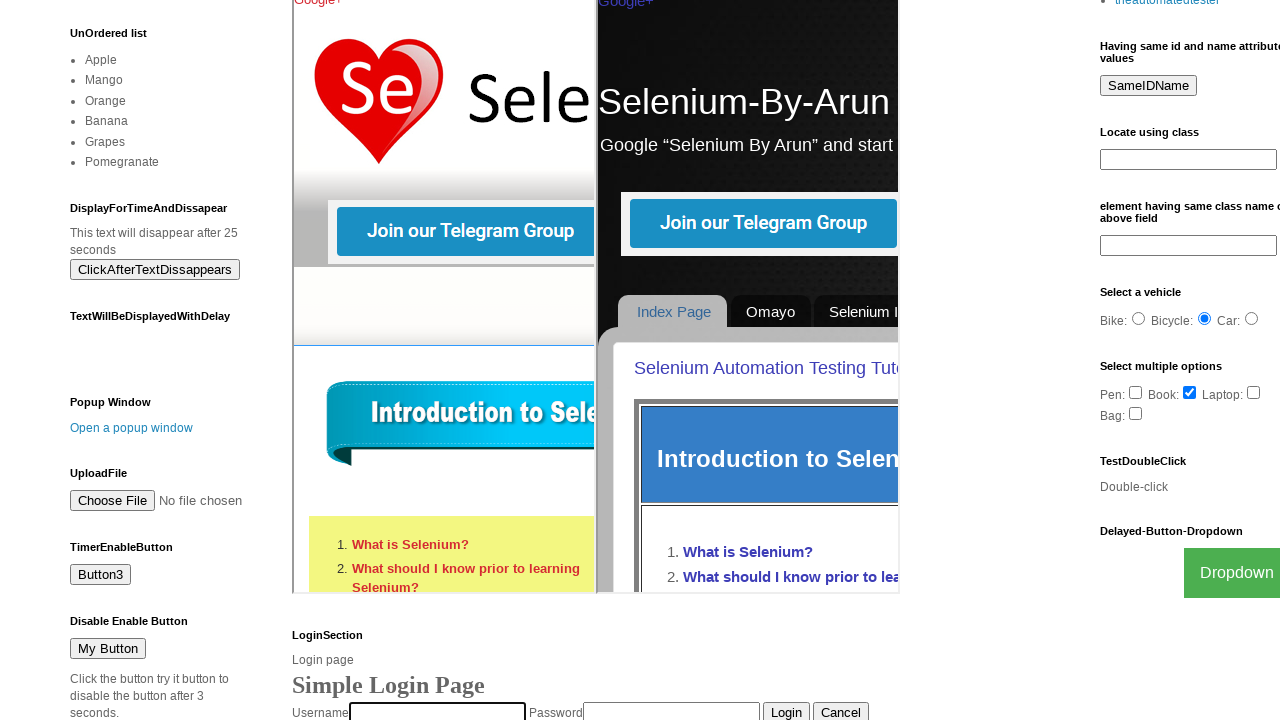